Navigates to the Wipro company homepage and verifies the page loads successfully.

Starting URL: https://www.wipro.com/

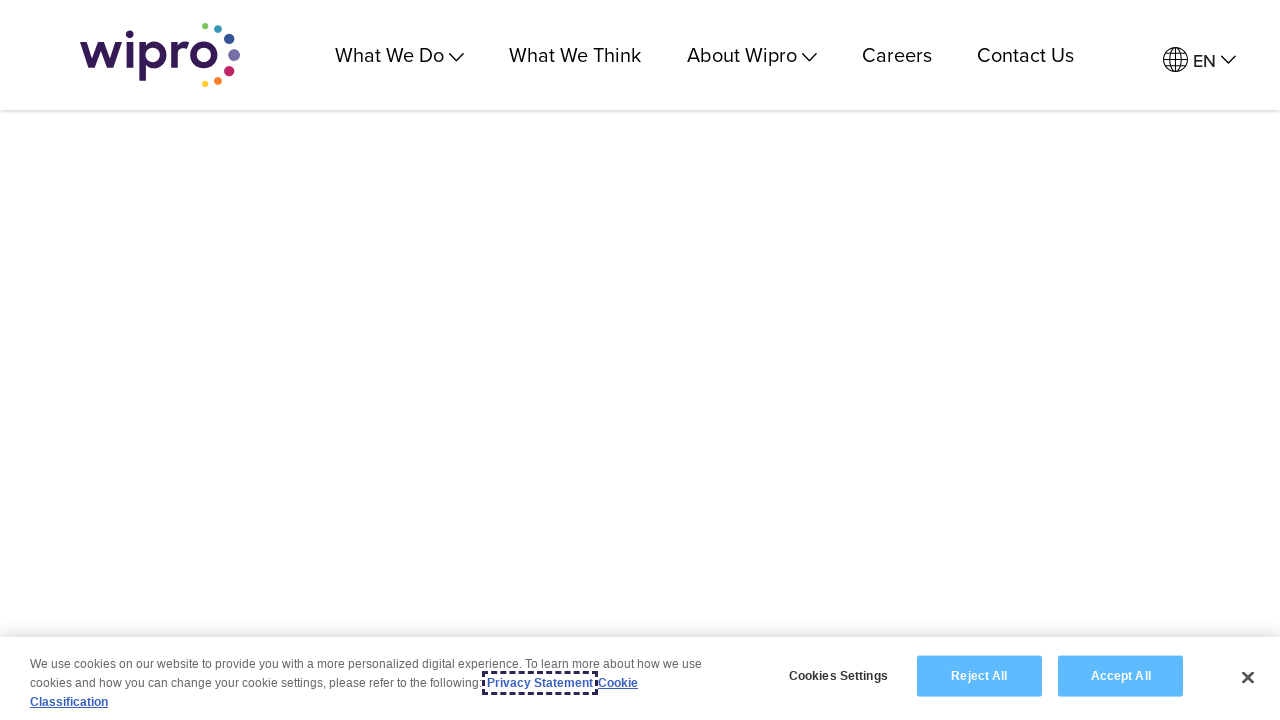

Navigated to Wipro company homepage
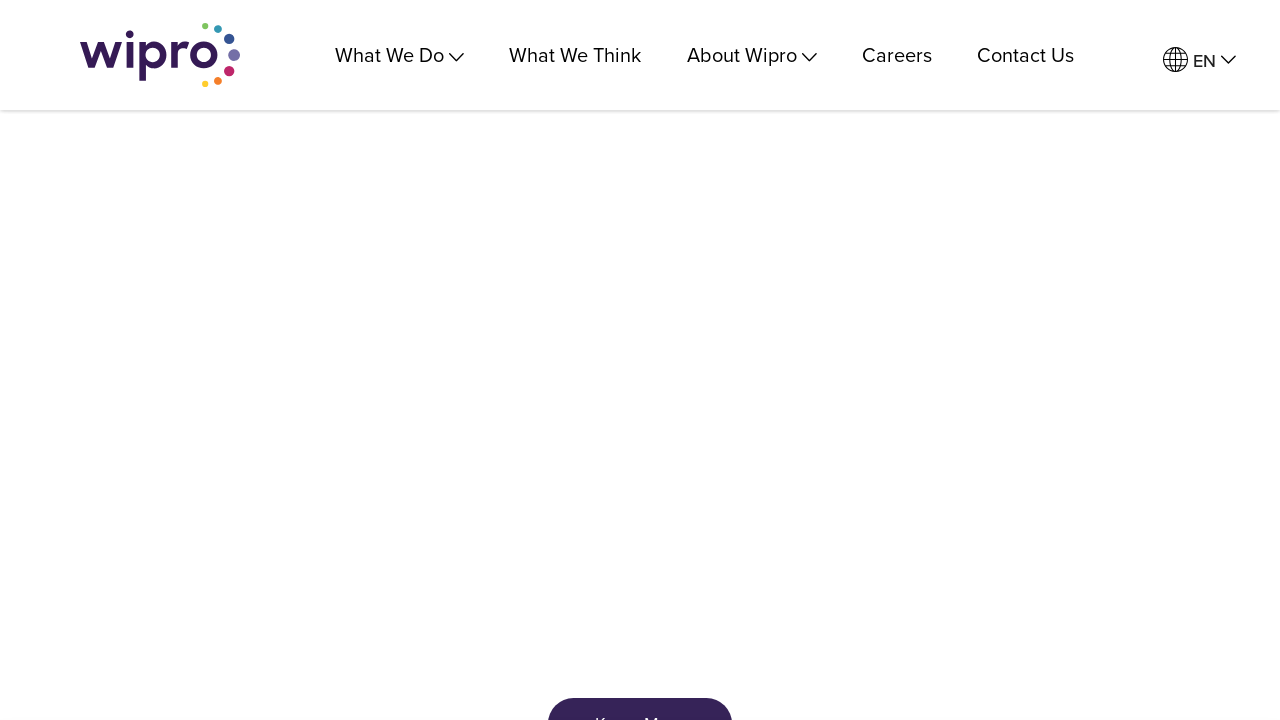

Page DOM content loaded
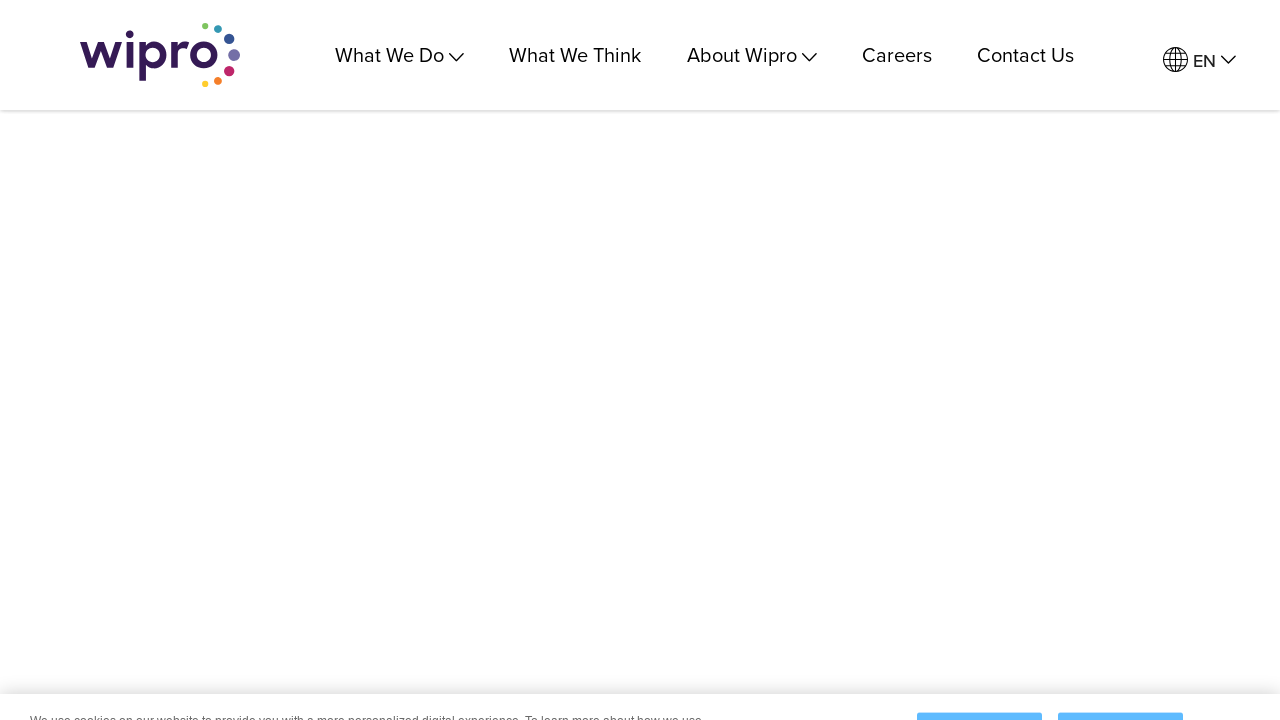

Header element is visible - page loaded successfully
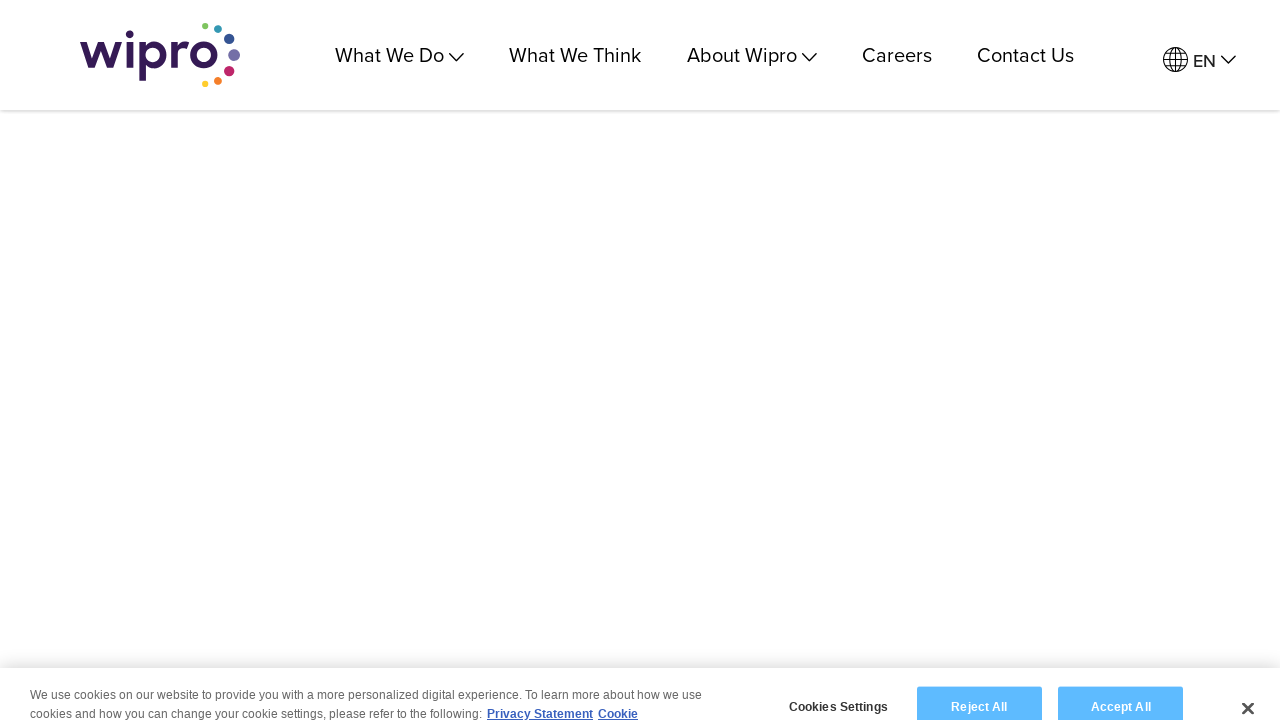

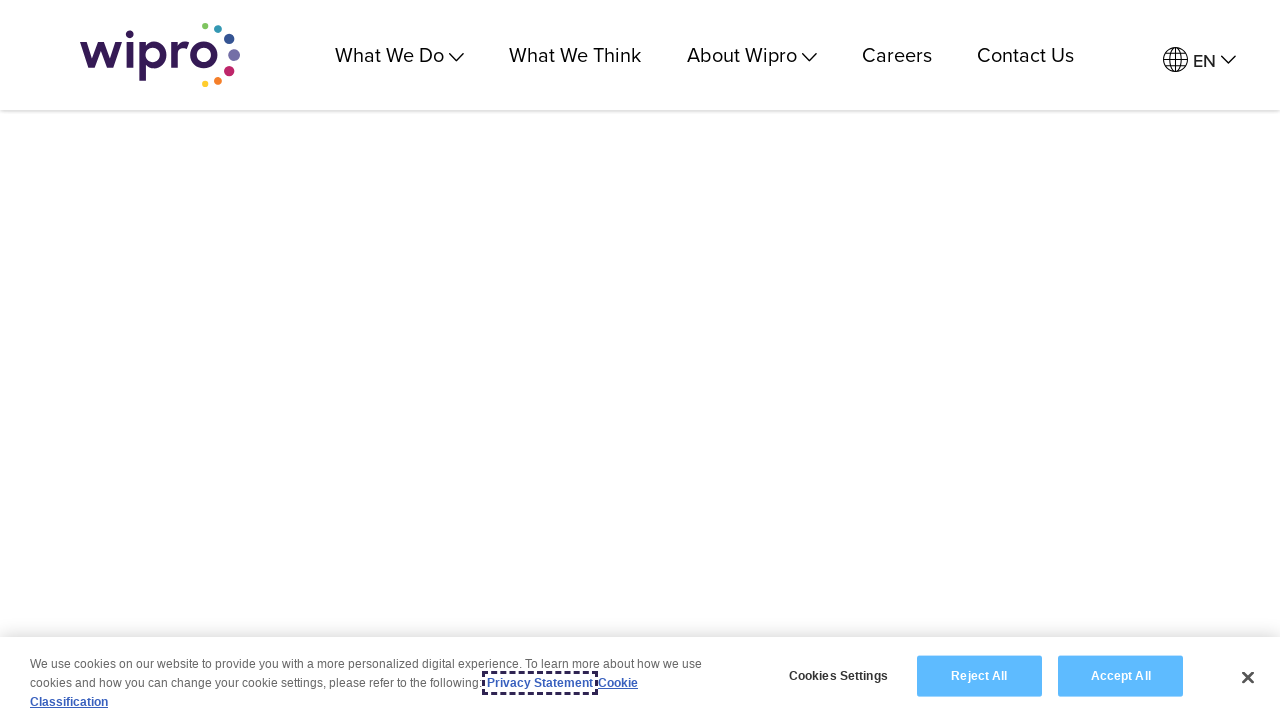